Tests that the complete-all checkbox updates its state when individual items are completed or cleared

Starting URL: https://demo.playwright.dev/todomvc

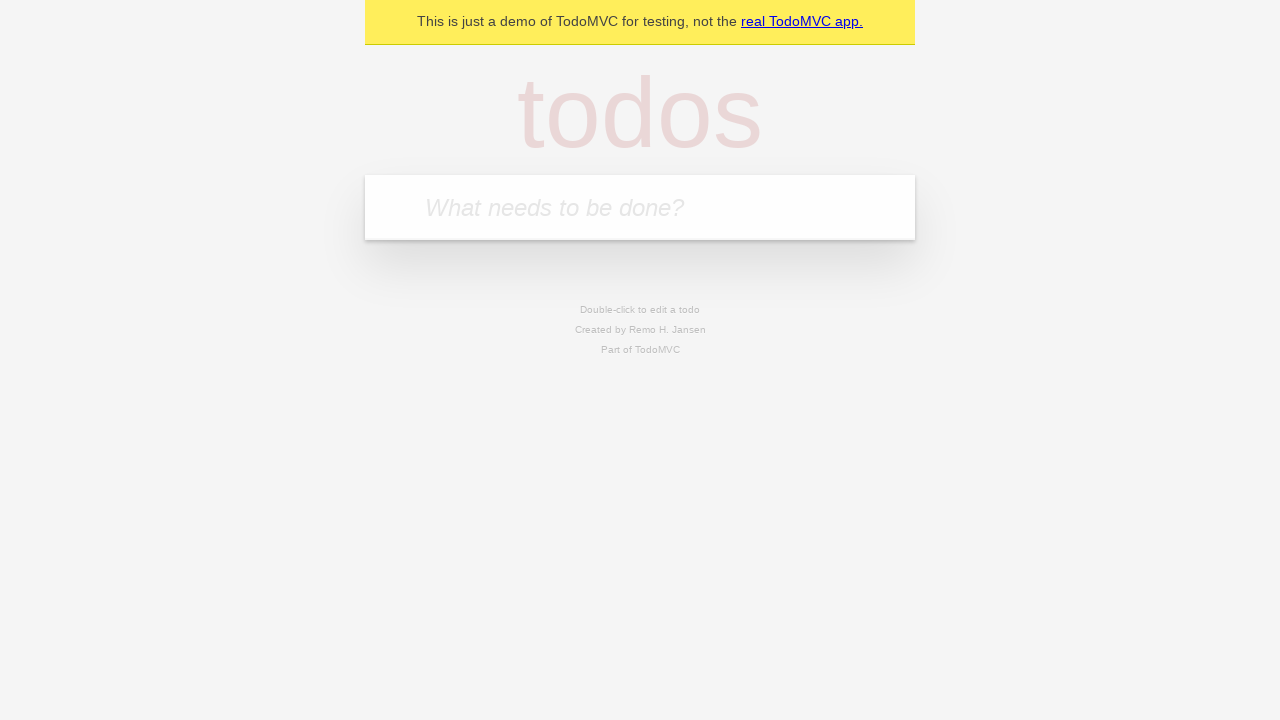

Filled input field with 'buy some cheese' on internal:attr=[placeholder="What needs to be done?"i]
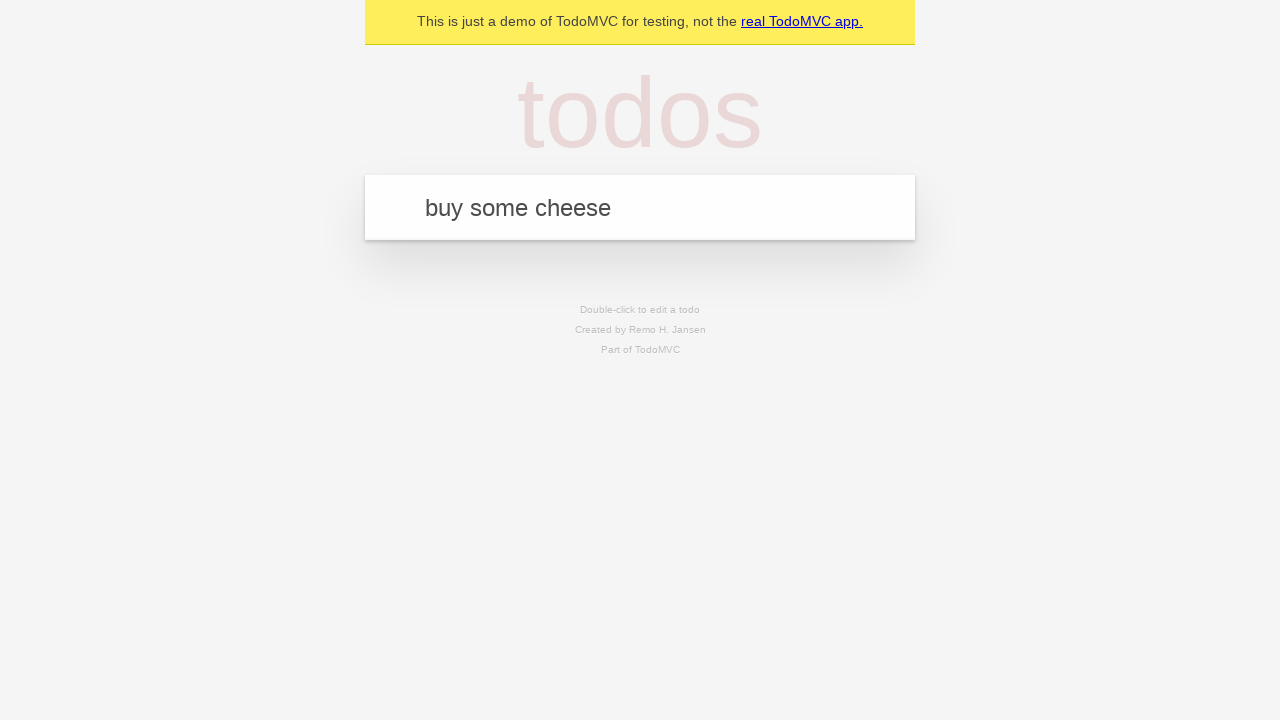

Pressed Enter to add first todo item on internal:attr=[placeholder="What needs to be done?"i]
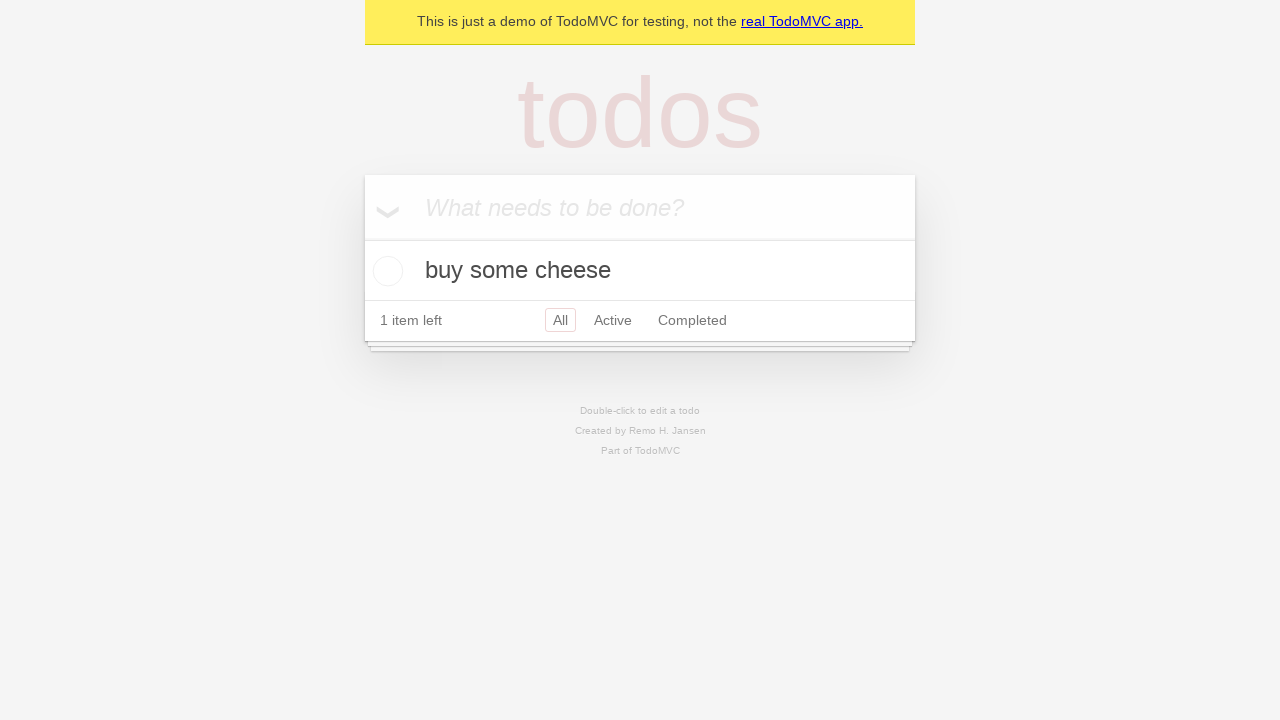

Filled input field with 'feed the cat' on internal:attr=[placeholder="What needs to be done?"i]
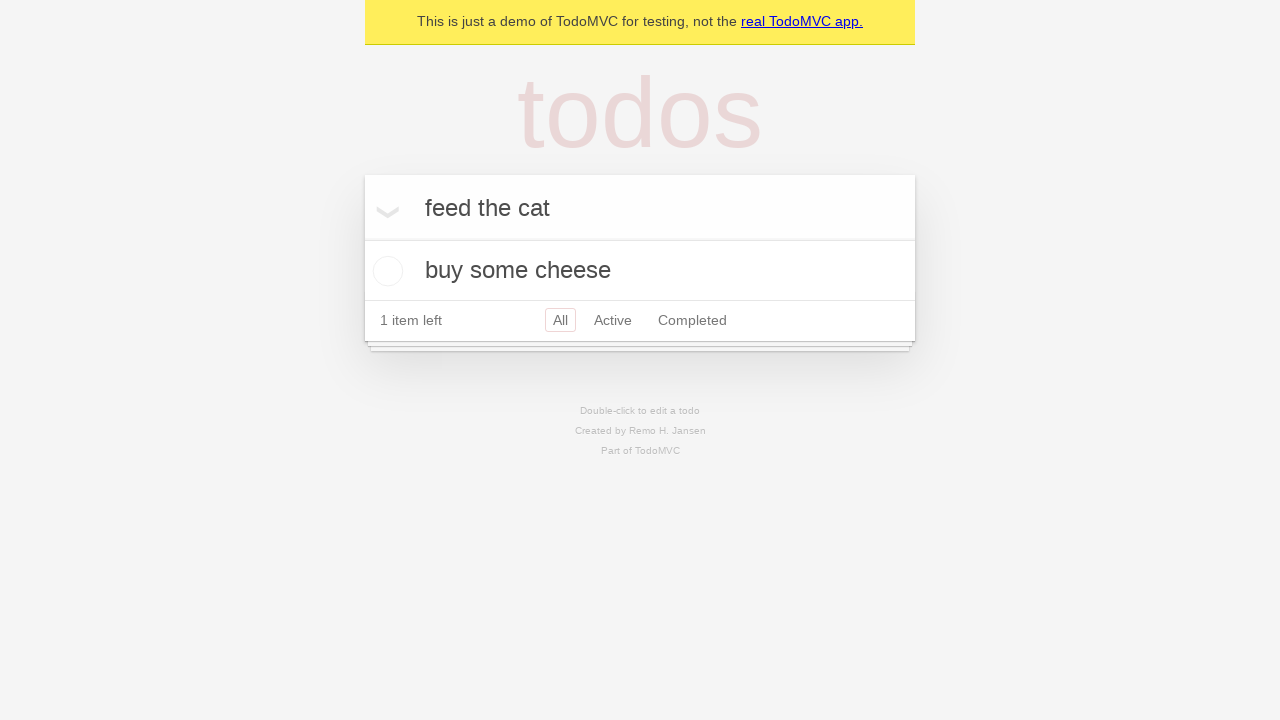

Pressed Enter to add second todo item on internal:attr=[placeholder="What needs to be done?"i]
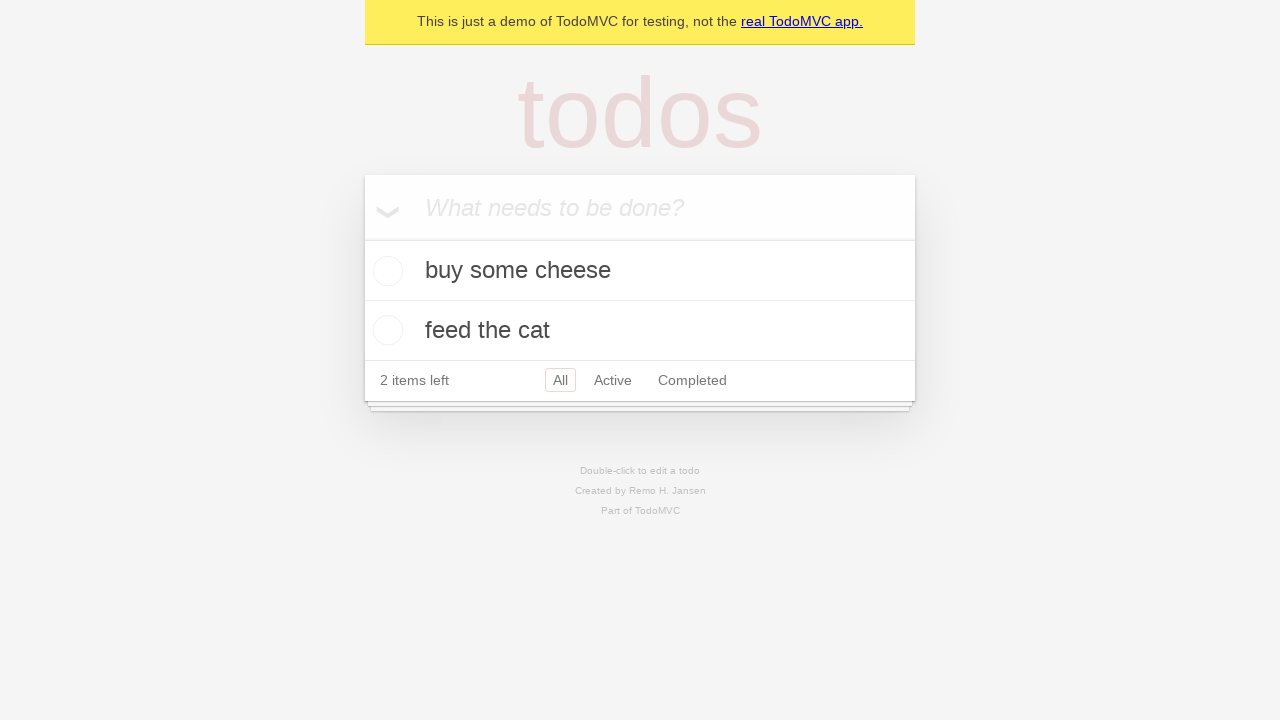

Filled input field with 'book a doctors appointment' on internal:attr=[placeholder="What needs to be done?"i]
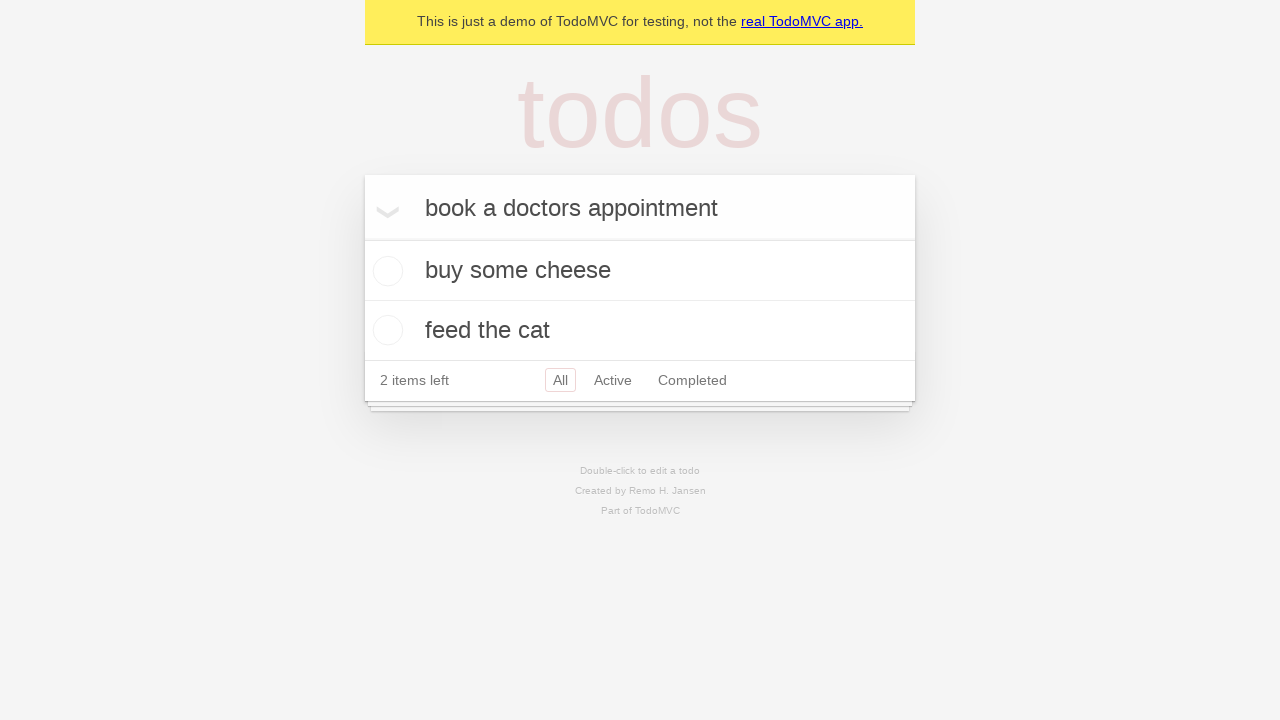

Pressed Enter to add third todo item on internal:attr=[placeholder="What needs to be done?"i]
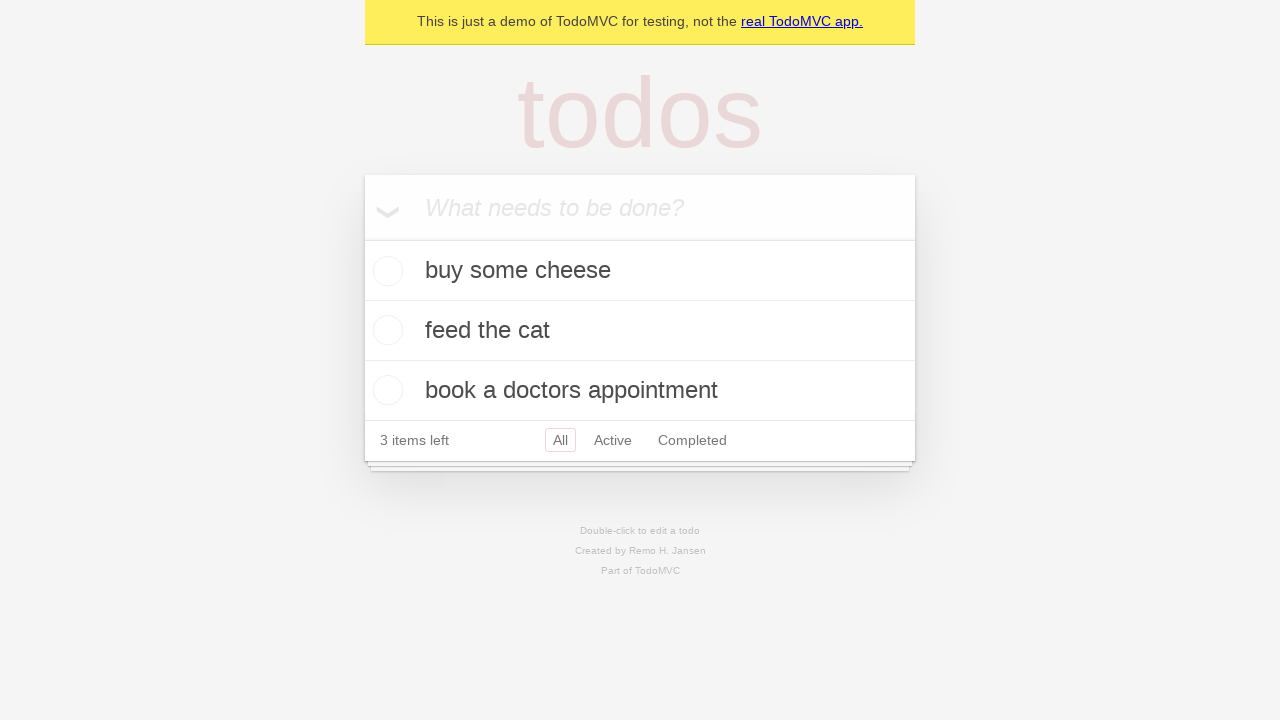

Checked the 'Mark all as complete' checkbox at (362, 238) on internal:label="Mark all as complete"i
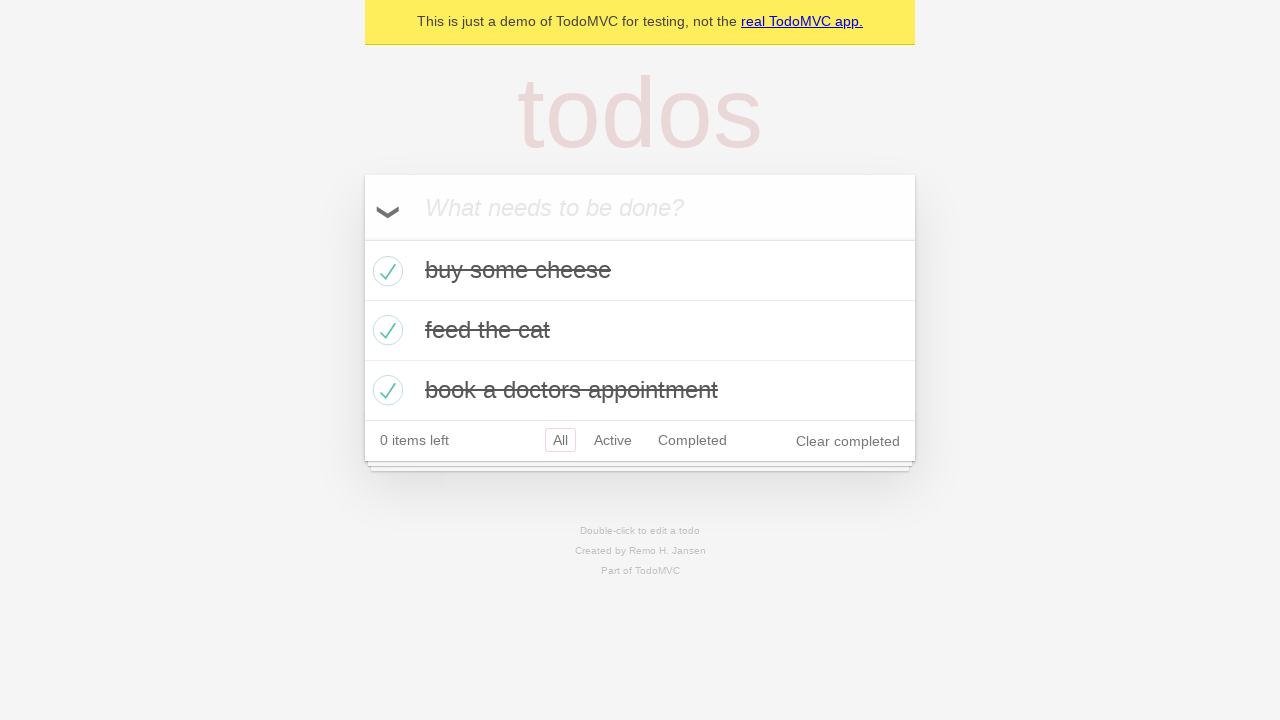

Unchecked the first todo item at (385, 271) on internal:testid=[data-testid="todo-item"s] >> nth=0 >> internal:role=checkbox
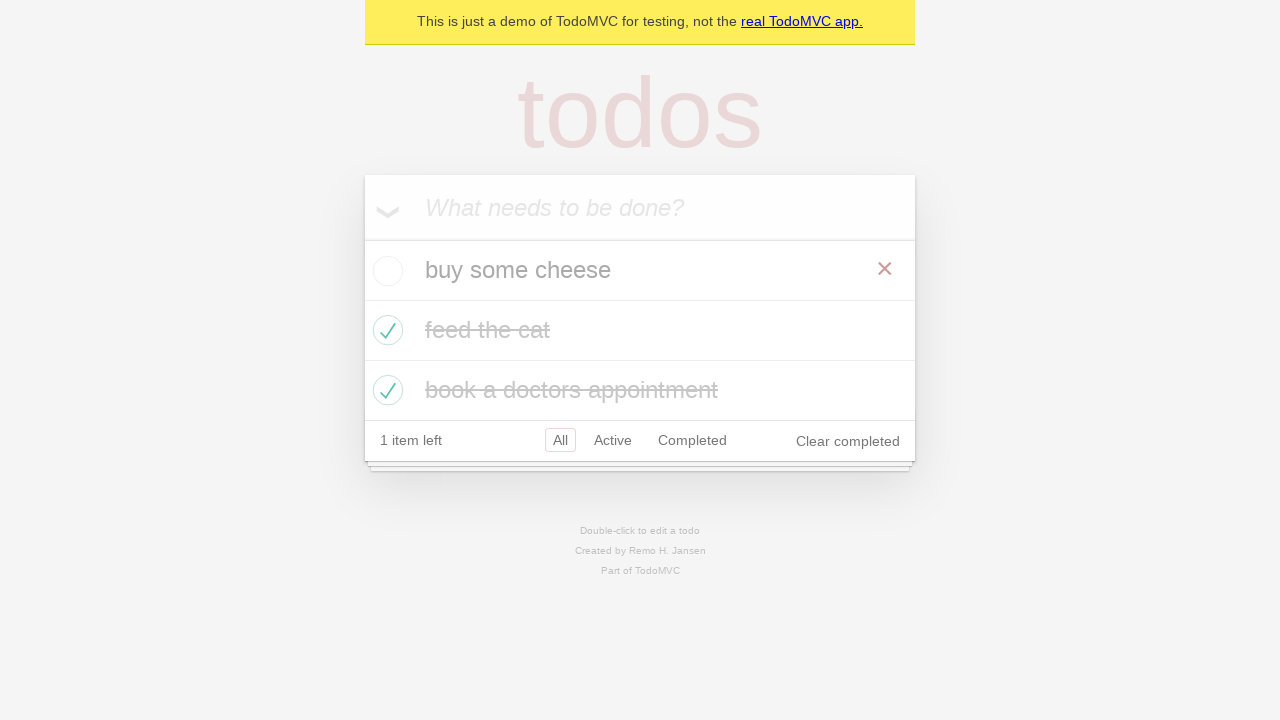

Checked the first todo item again at (385, 271) on internal:testid=[data-testid="todo-item"s] >> nth=0 >> internal:role=checkbox
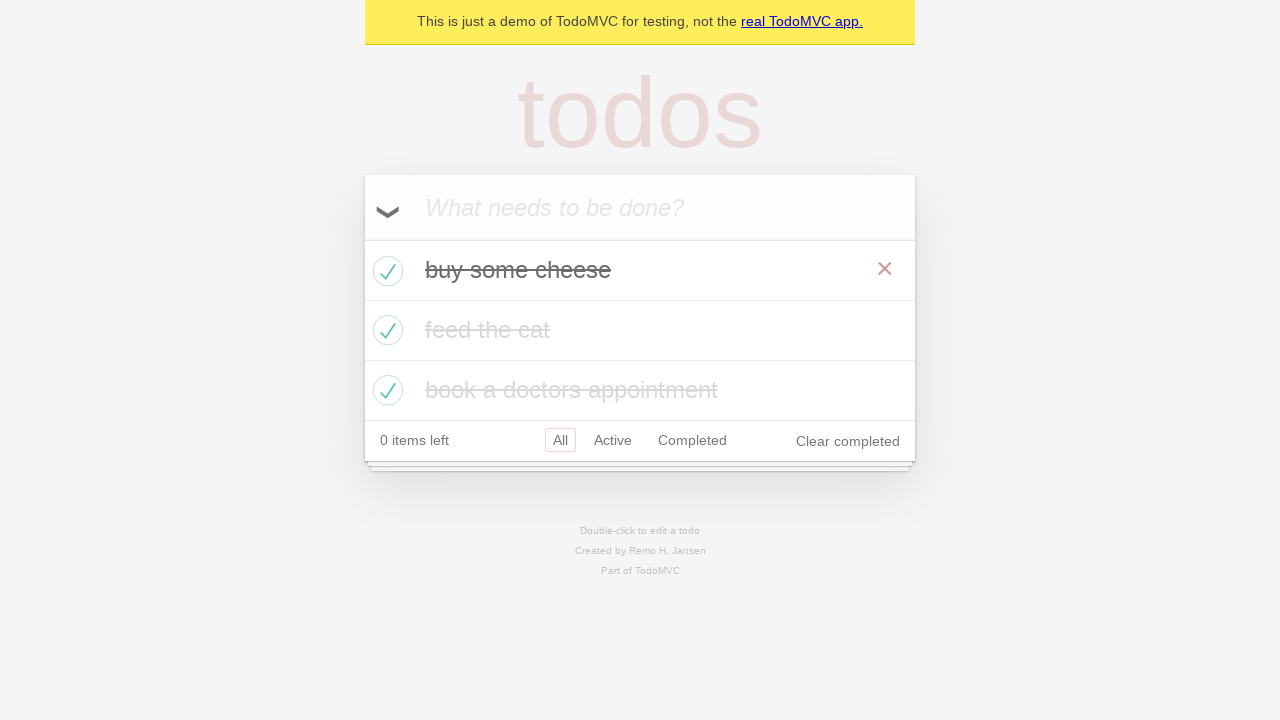

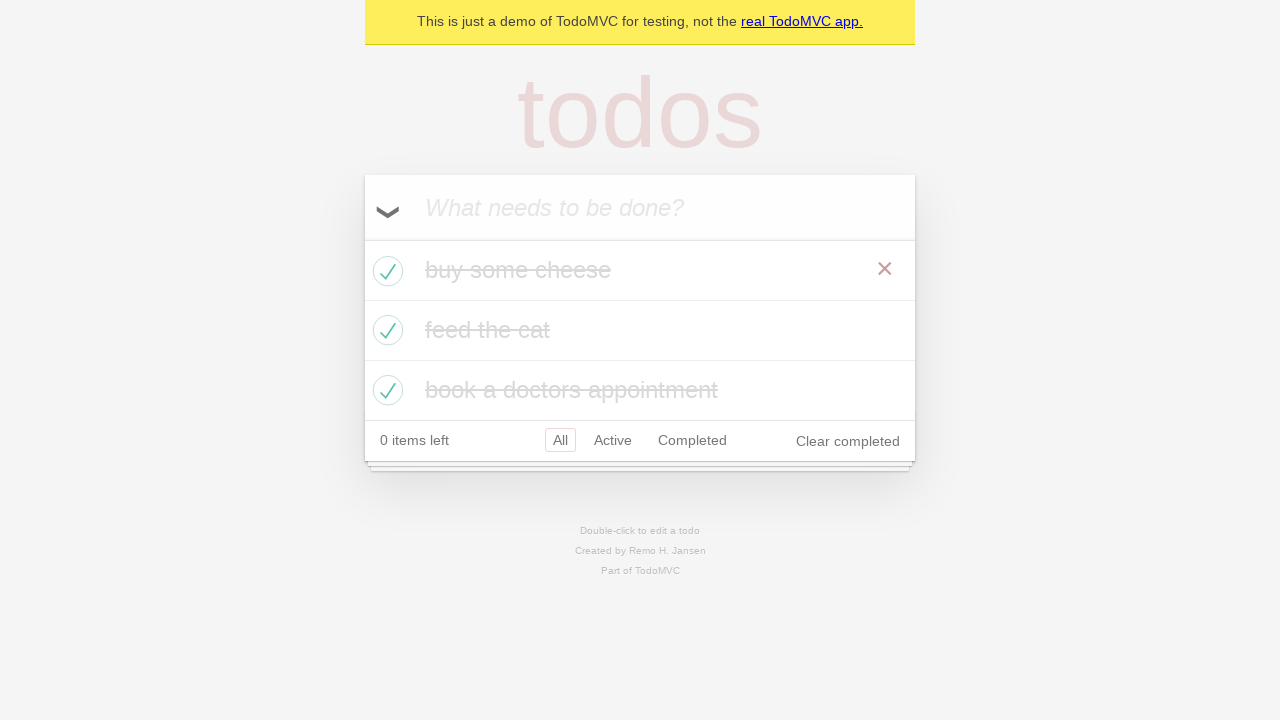